Verifies that a non-existing CSS selector correctly returns no elements on the DuckDuckGo homepage.

Starting URL: https://duckduckgo.com/

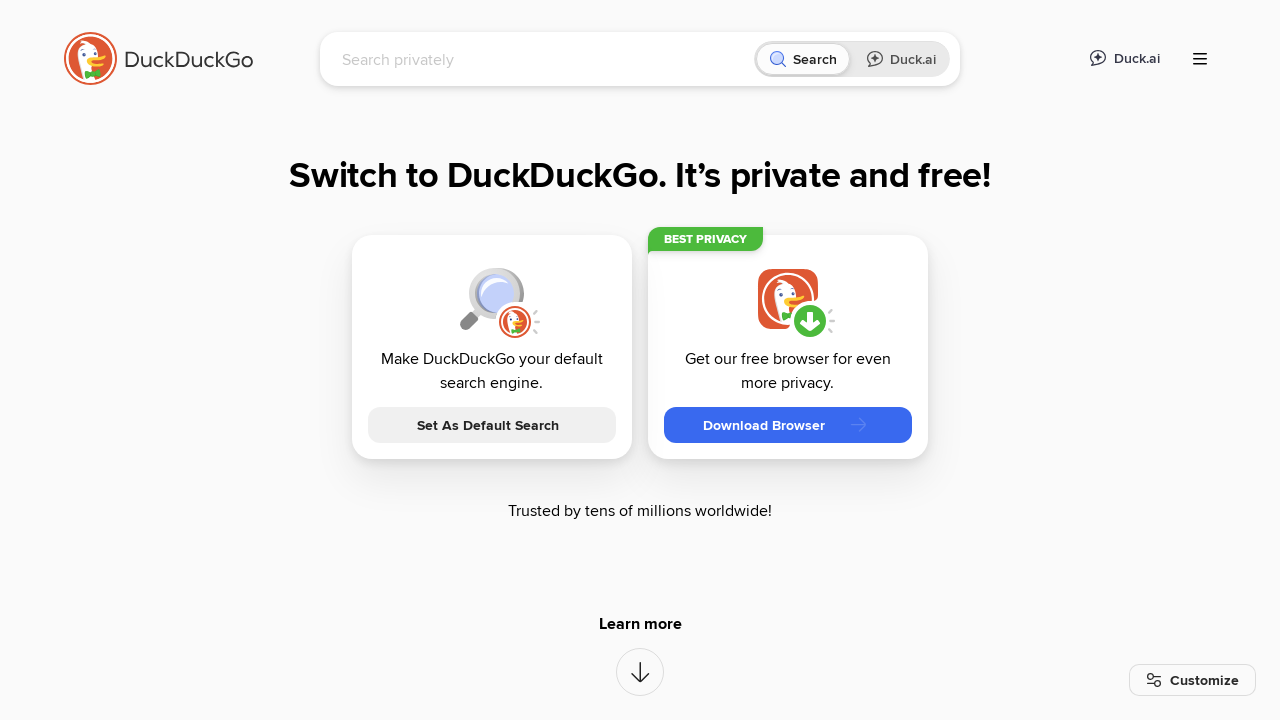

Navigated to DuckDuckGo homepage
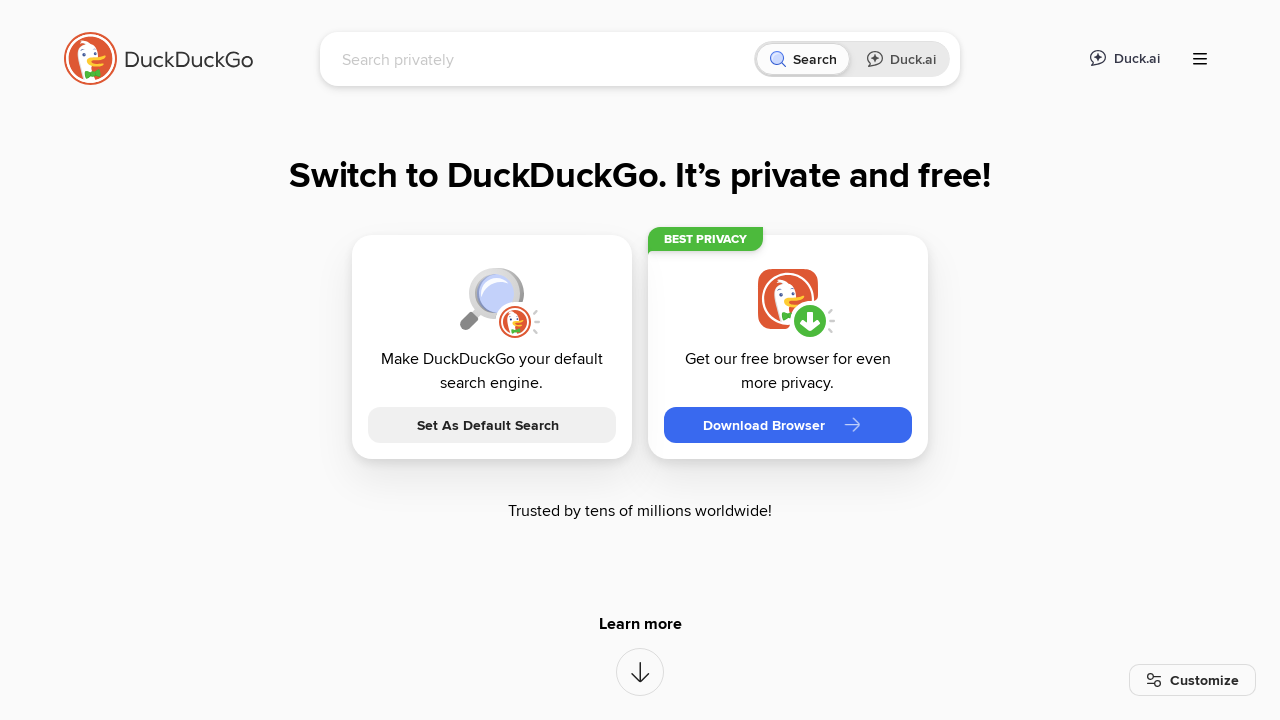

Queried for non-existing CSS selector
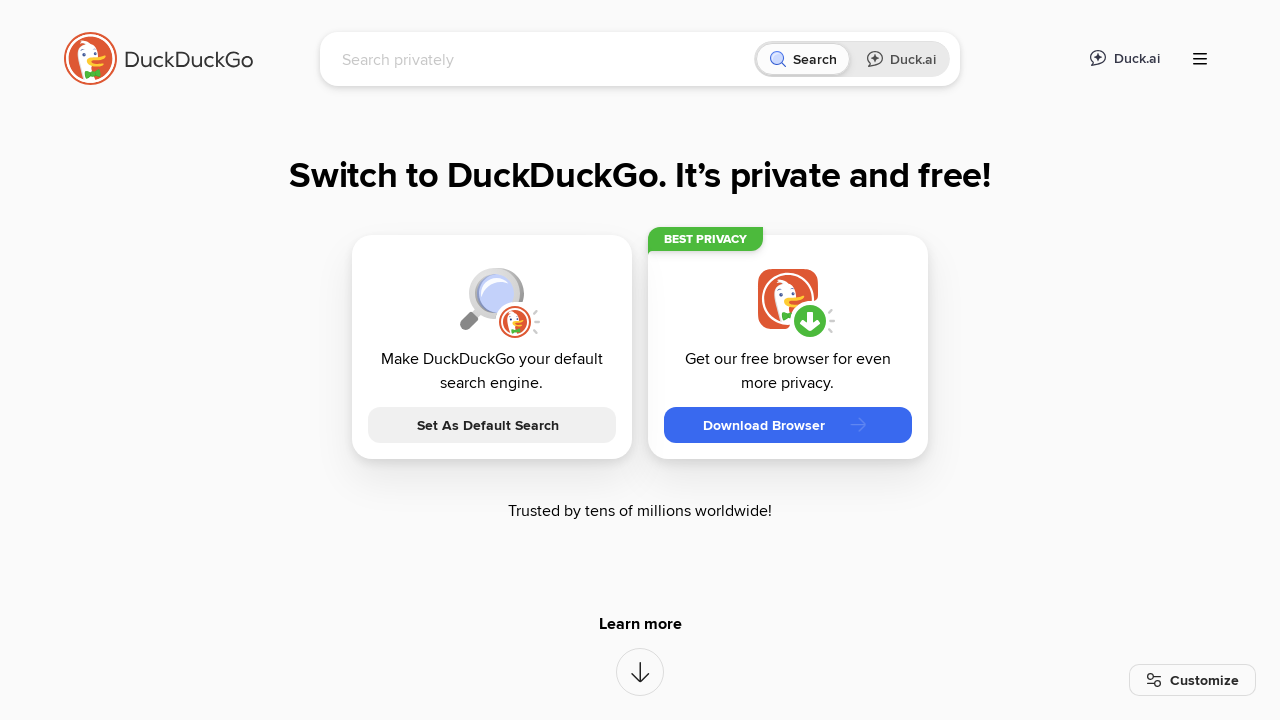

Assertion passed: non-existing selector correctly returned no elements
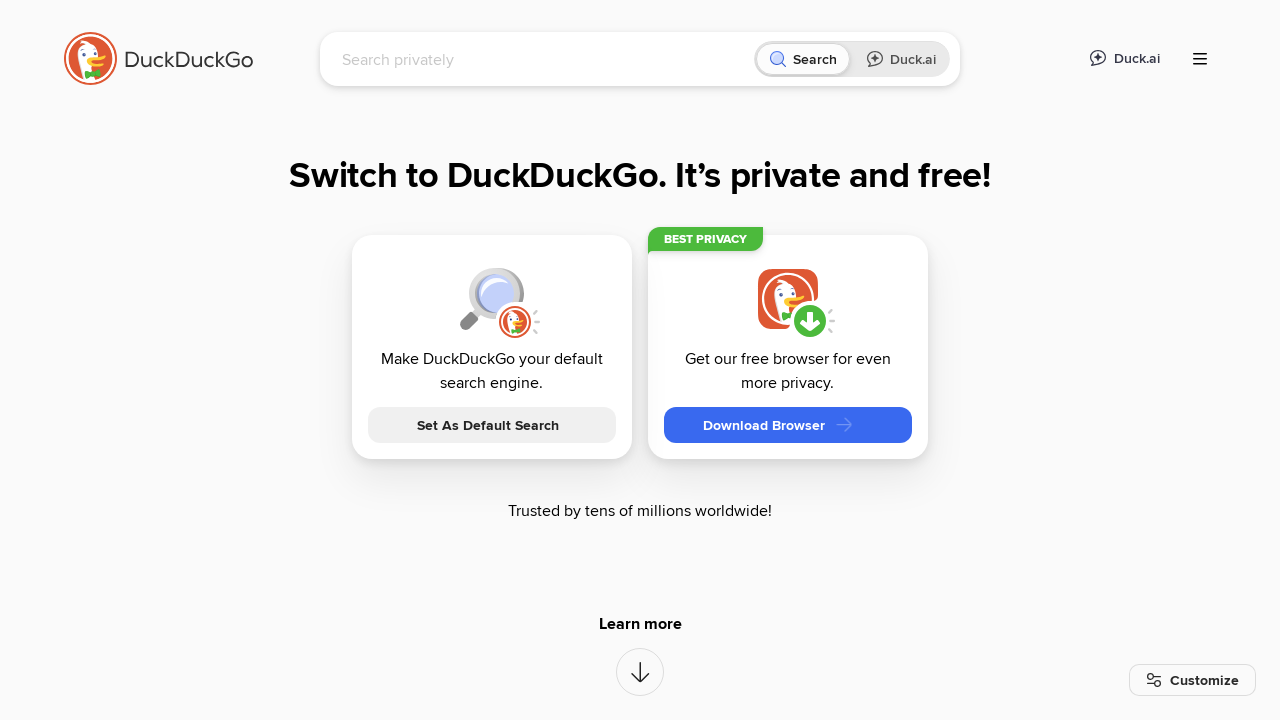

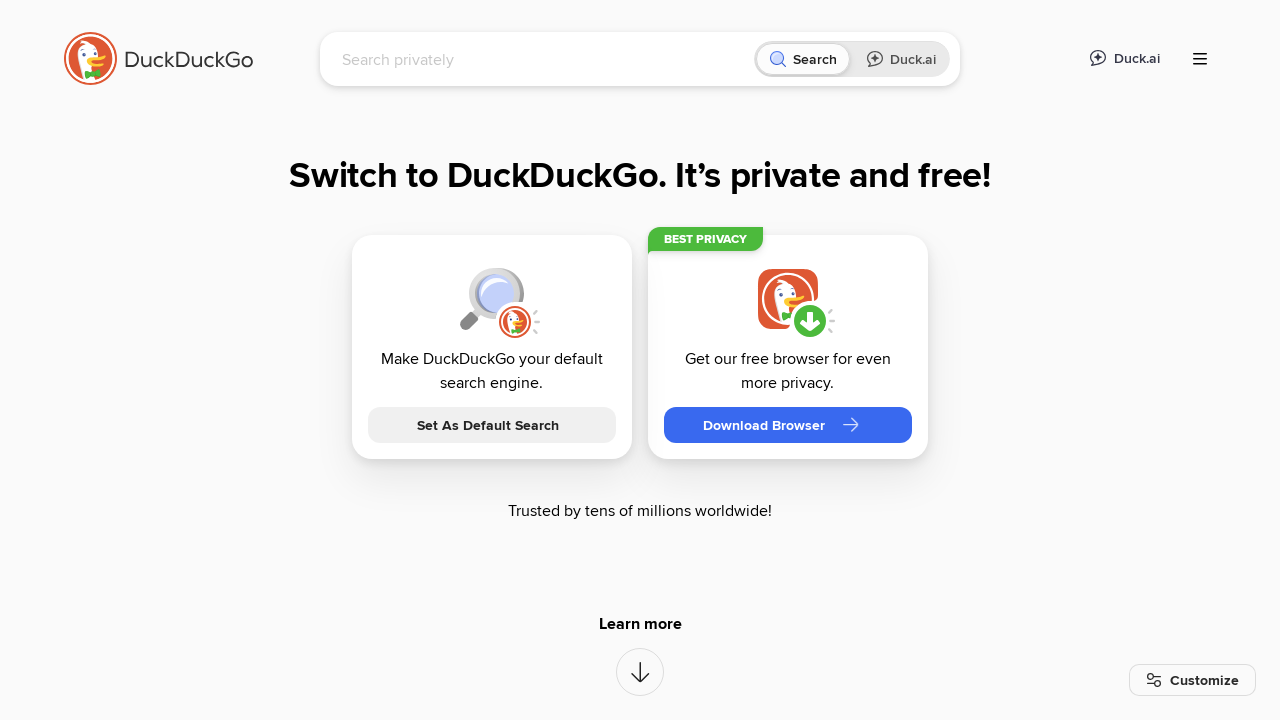